Navigates to Hepsiburada homepage and verifies that specific links are present and accessible on the page

Starting URL: https://www.hepsiburada.com/

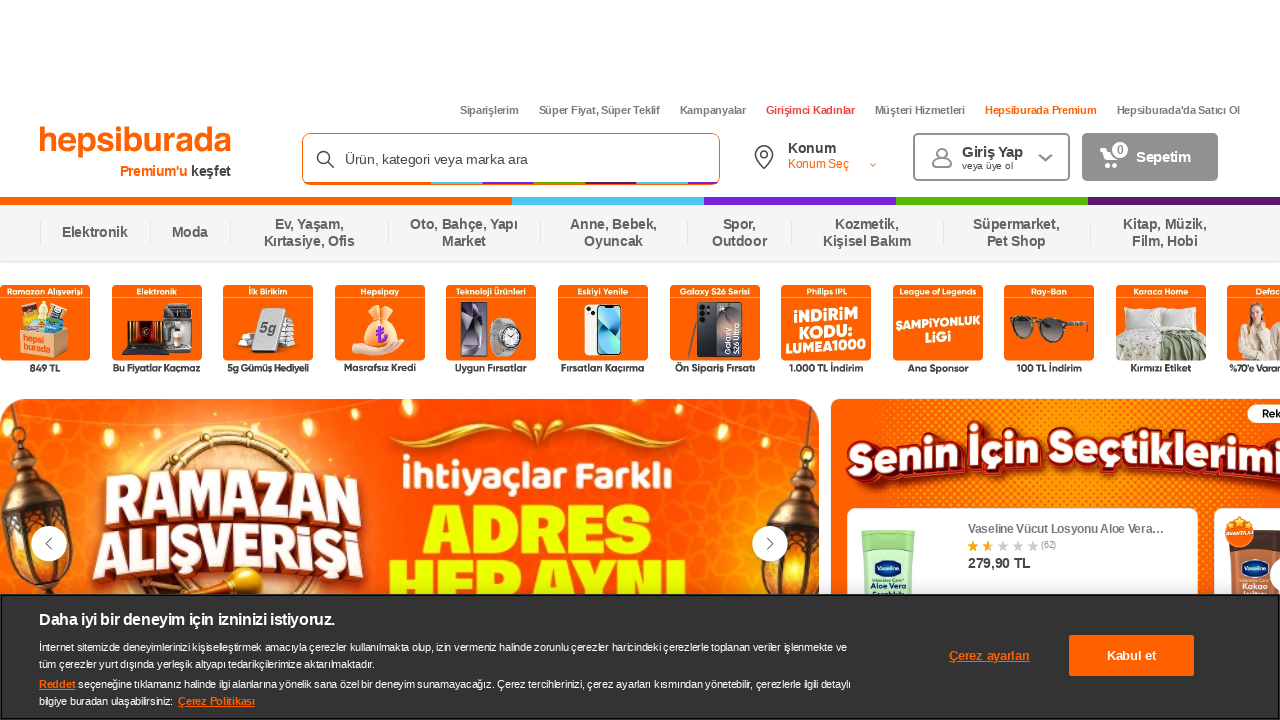

Located 'Siparişlerim' (Orders) link element
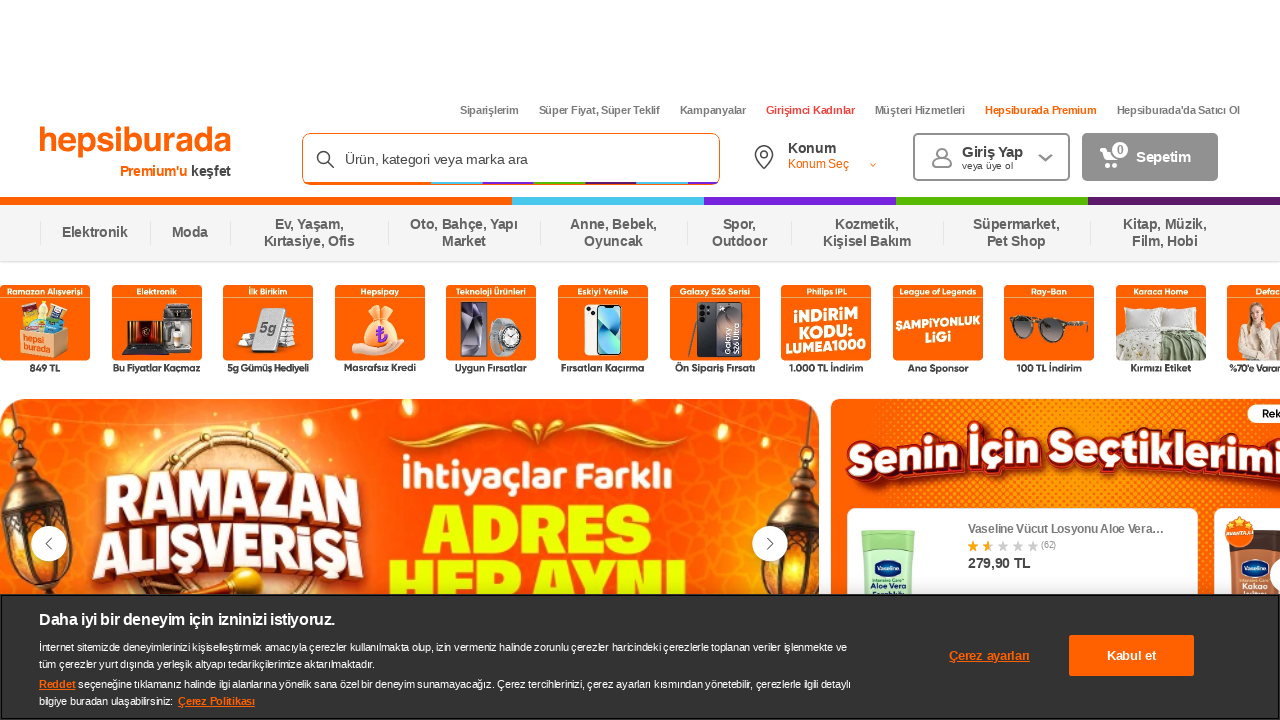

Retrieved text content from Orders link
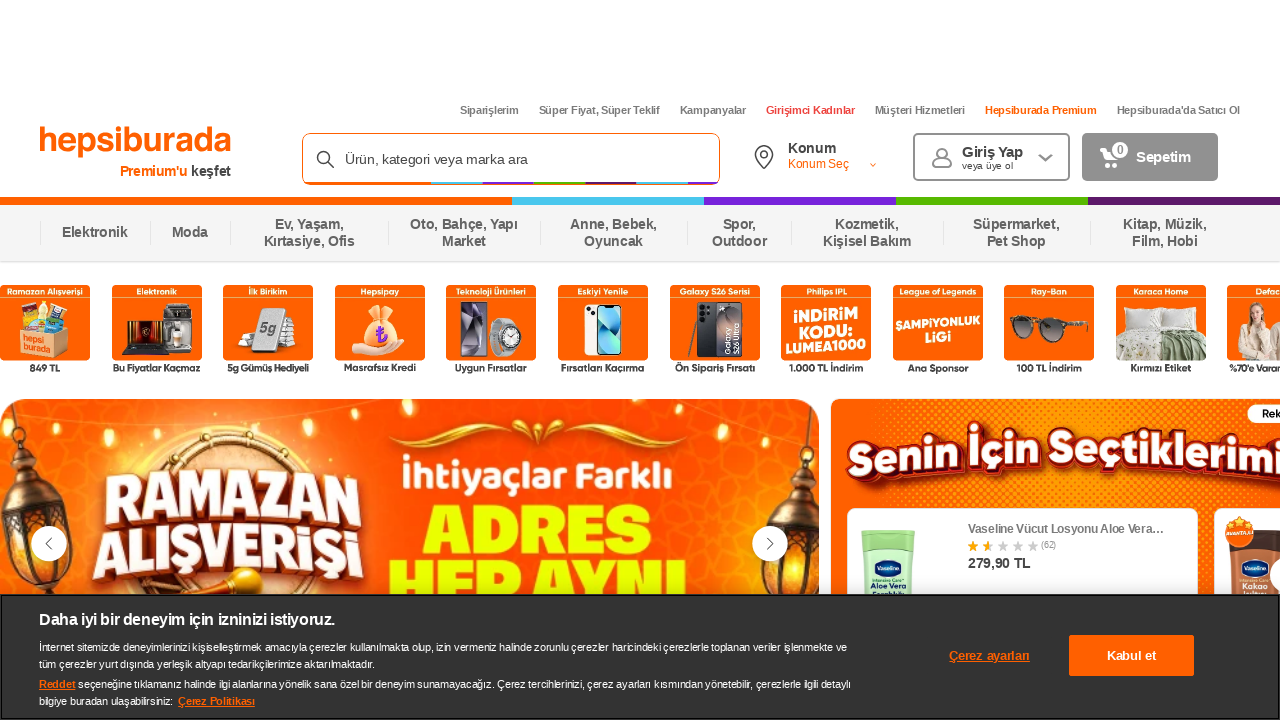

Retrieved href attribute from Orders link
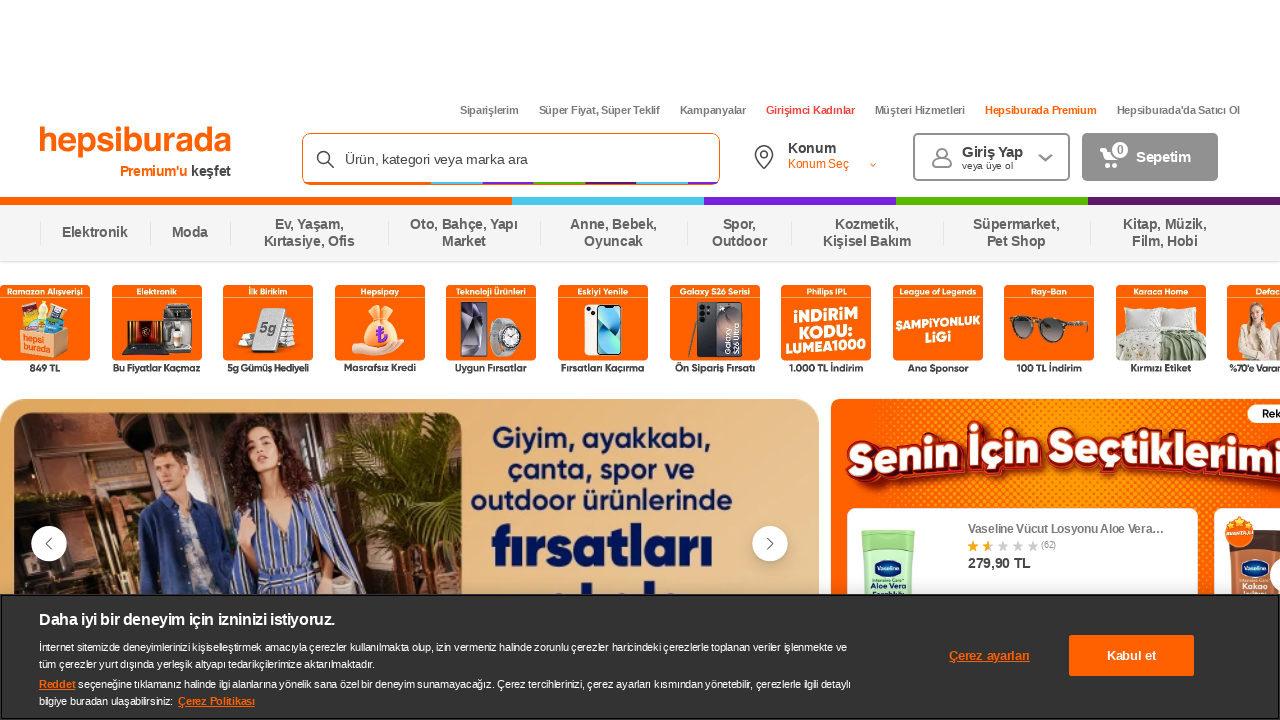

Retrieved title attribute from Orders link
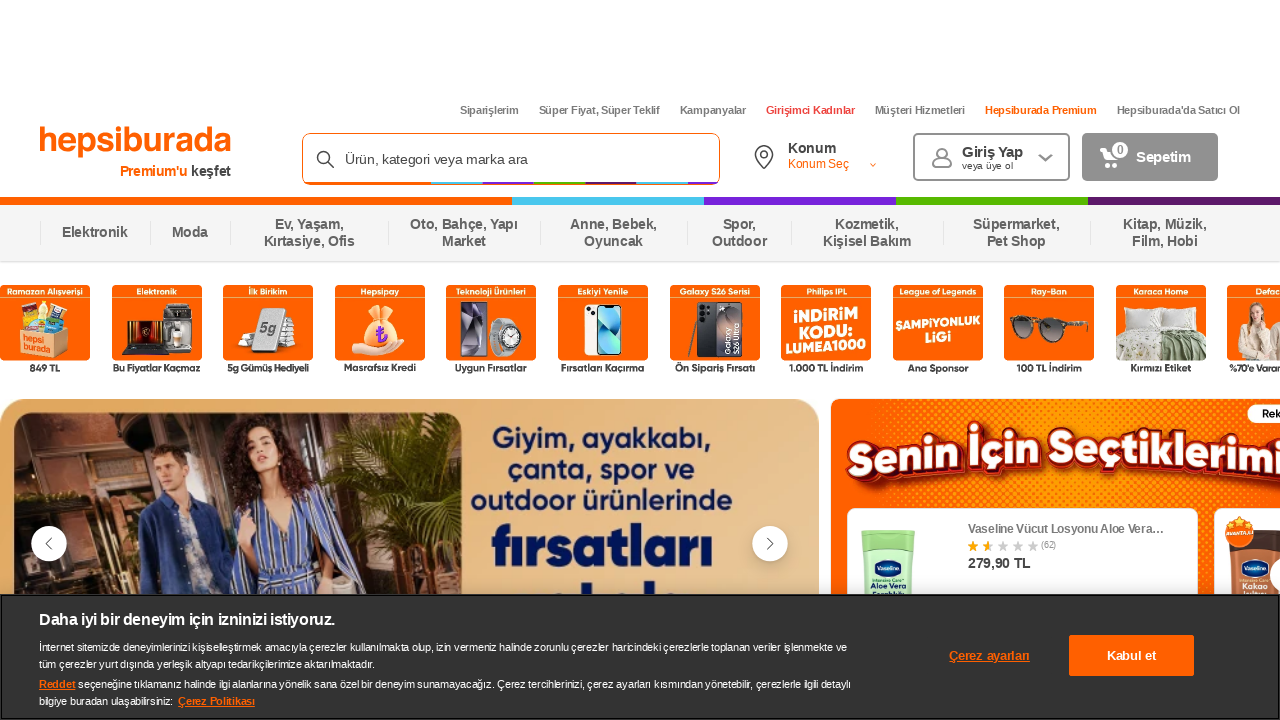

Retrieved rel attribute from Orders link
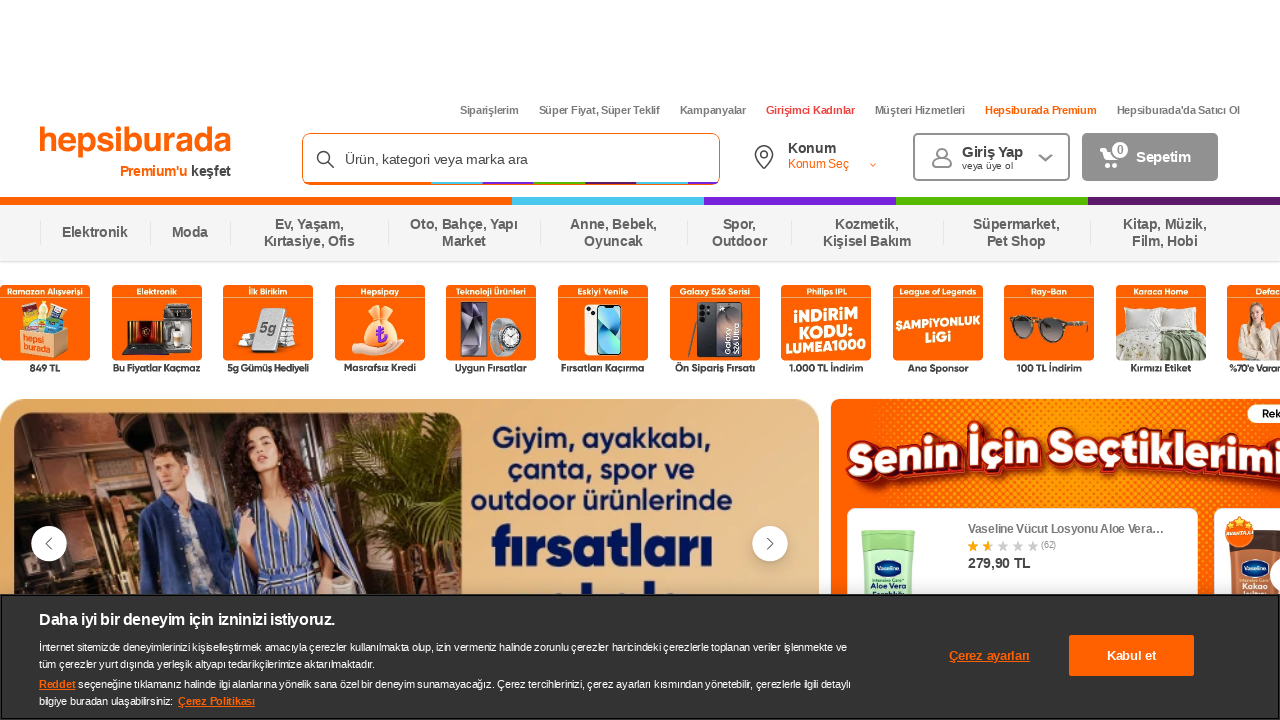

Located 'Süper Fiyat' (Super Price) link element
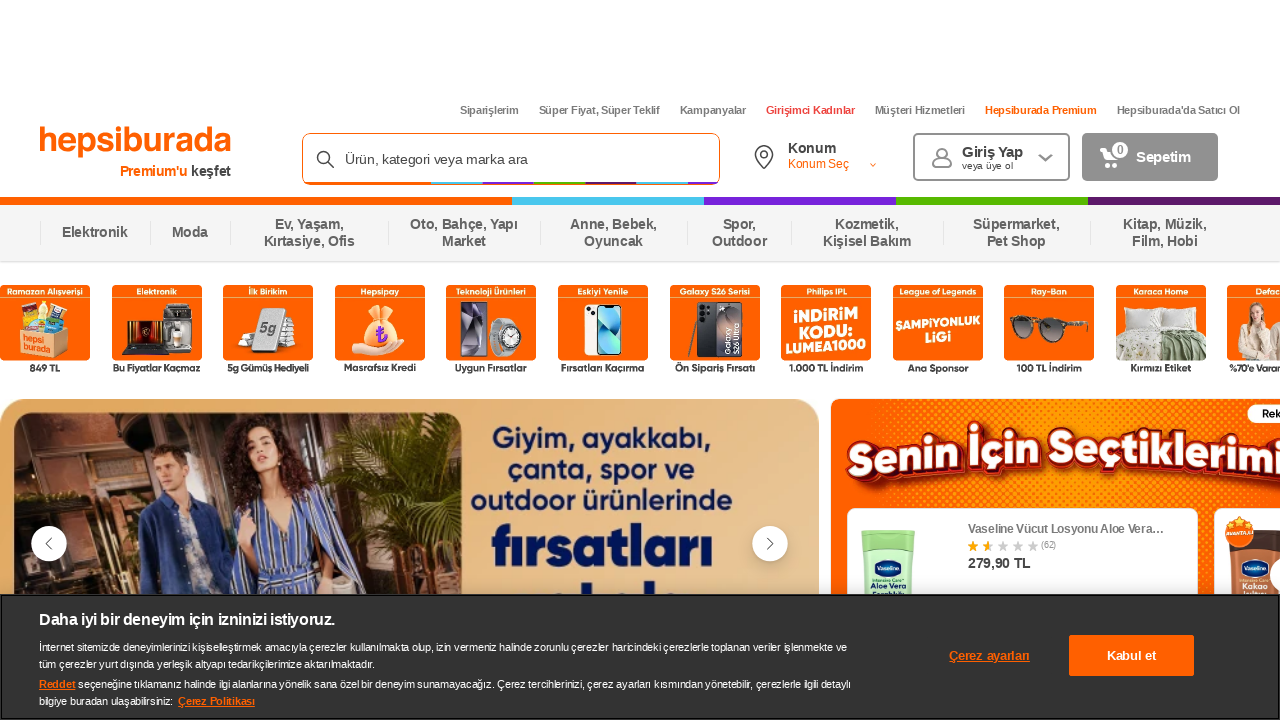

Retrieved text content from Super Price link
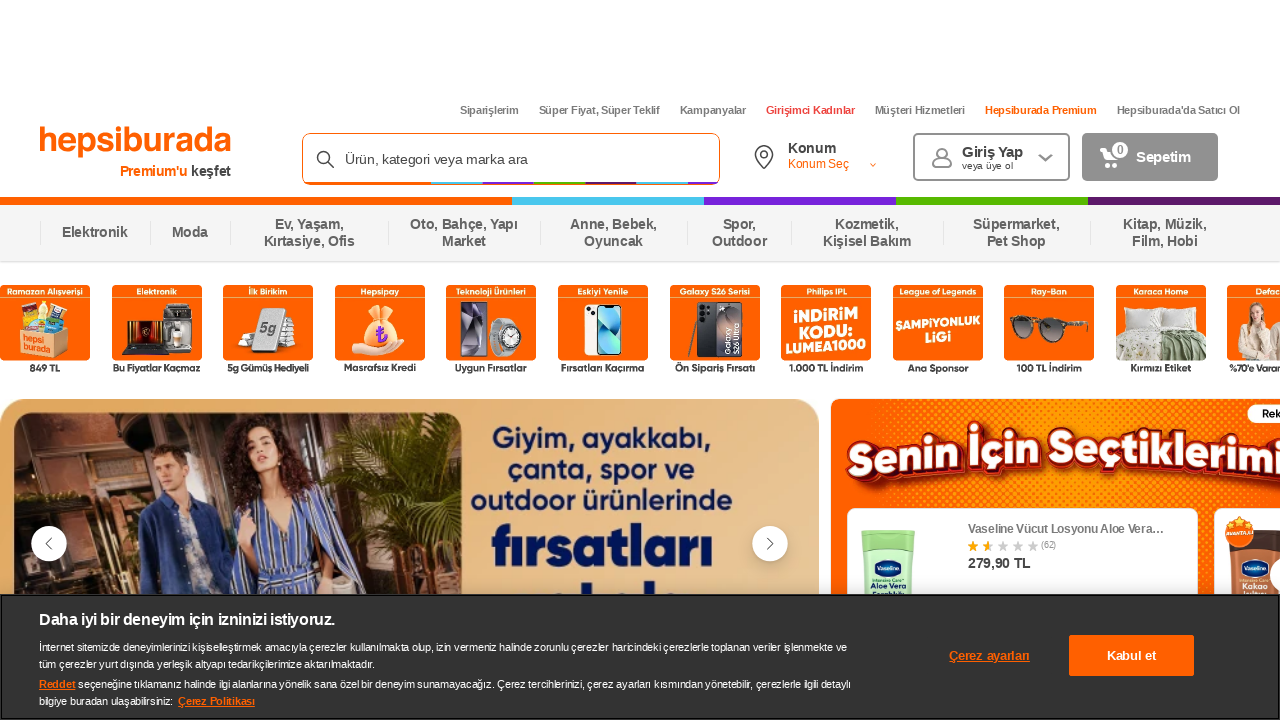

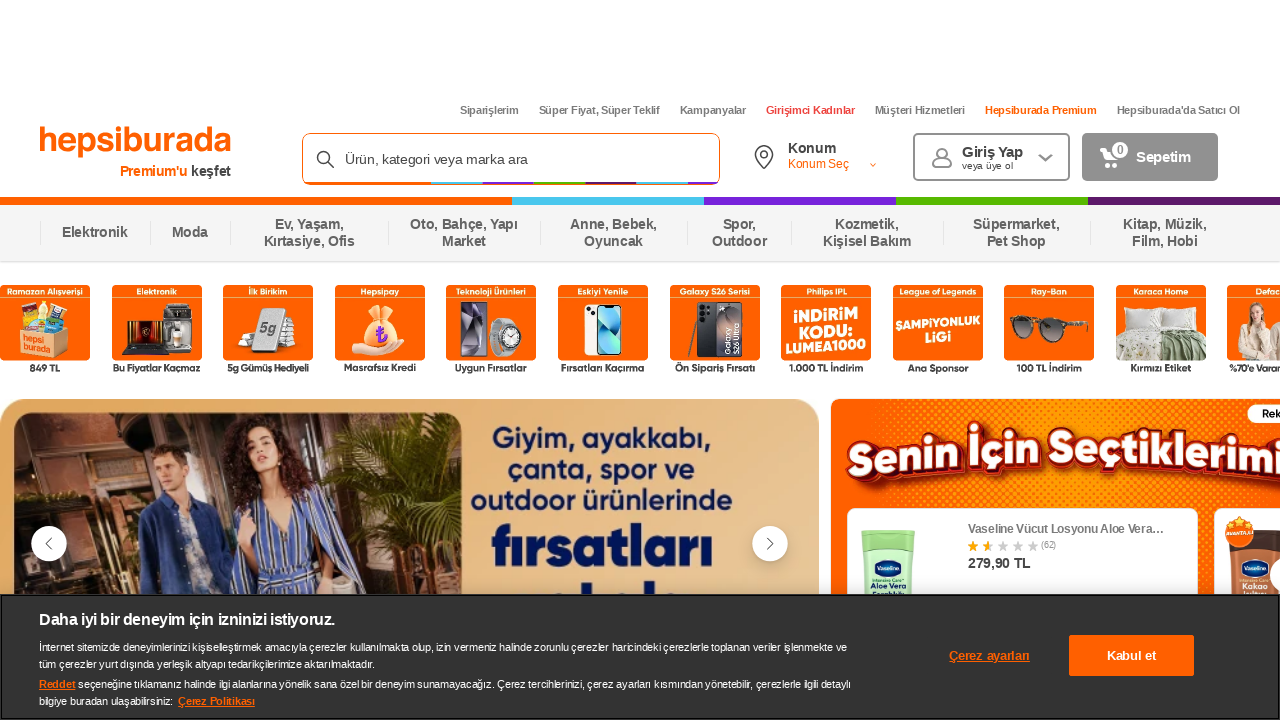